Tests form interaction by extracting a hidden value from an image element's attribute, calculating a mathematical result, filling in the answer, checking required checkboxes, and submitting the form.

Starting URL: http://suninjuly.github.io/get_attribute.html

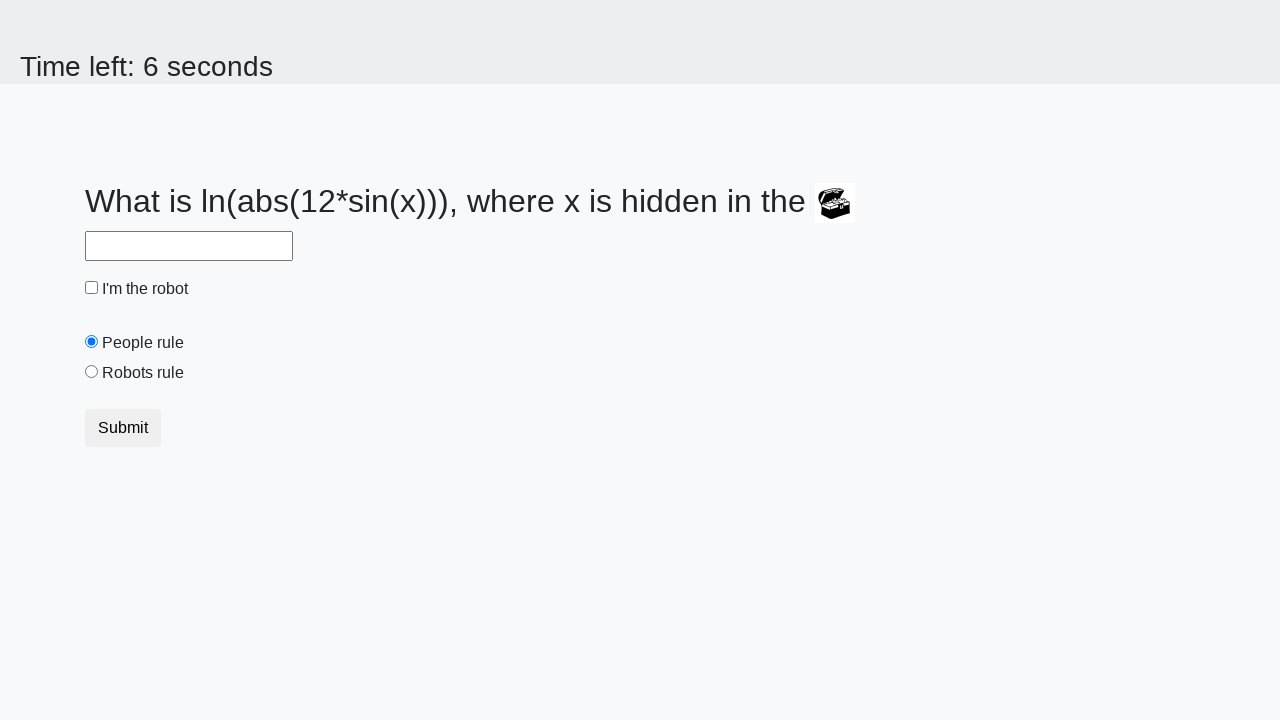

Located treasure image element
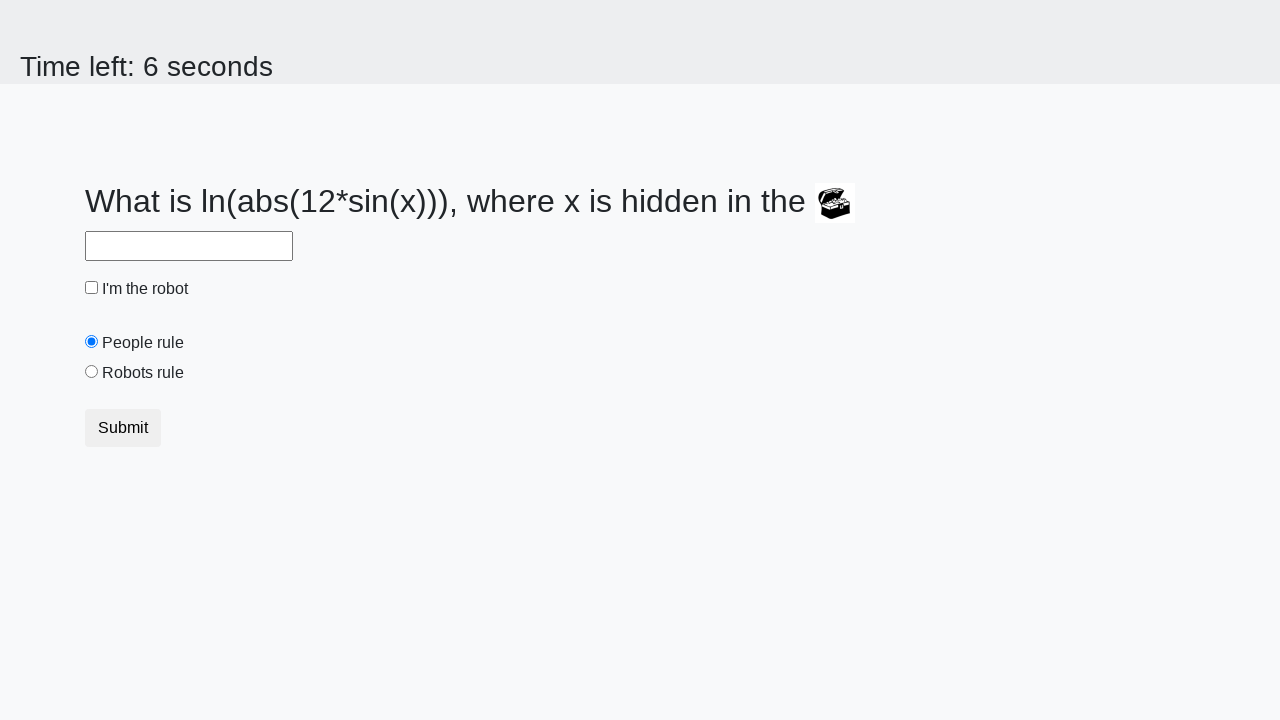

Extracted hidden valuex attribute from treasure image
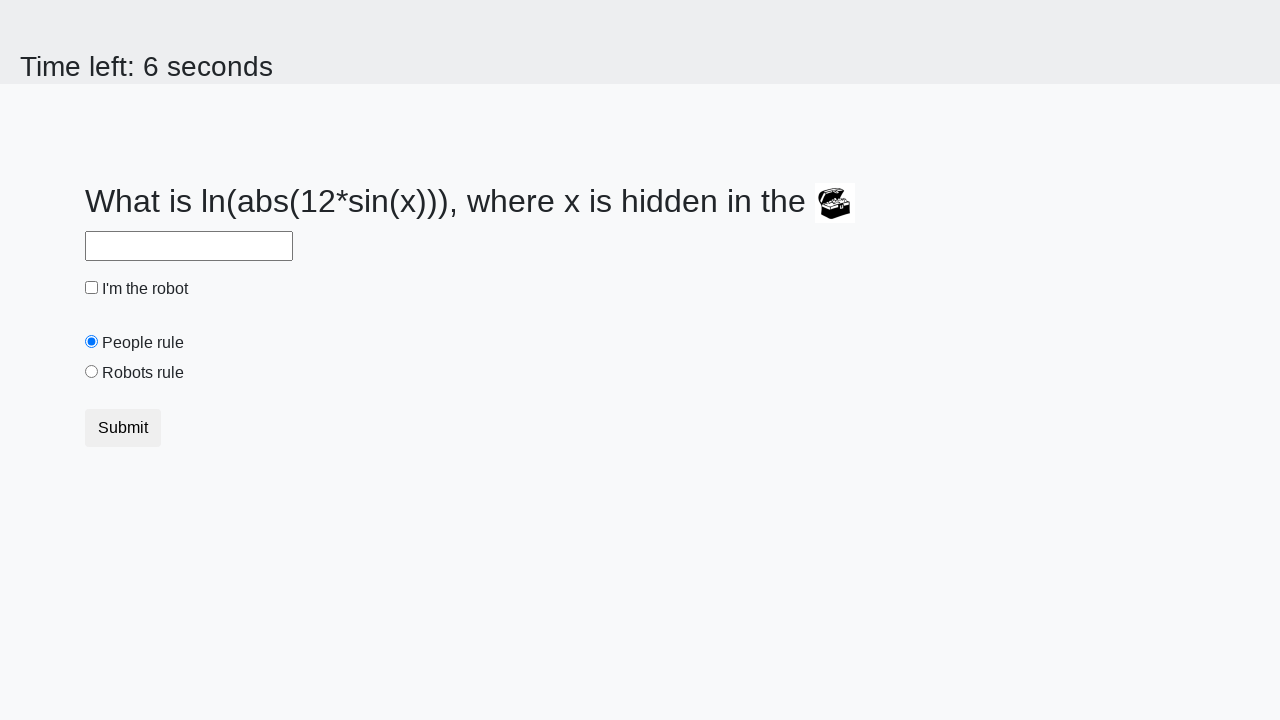

Calculated mathematical result: 1.7577714939453888
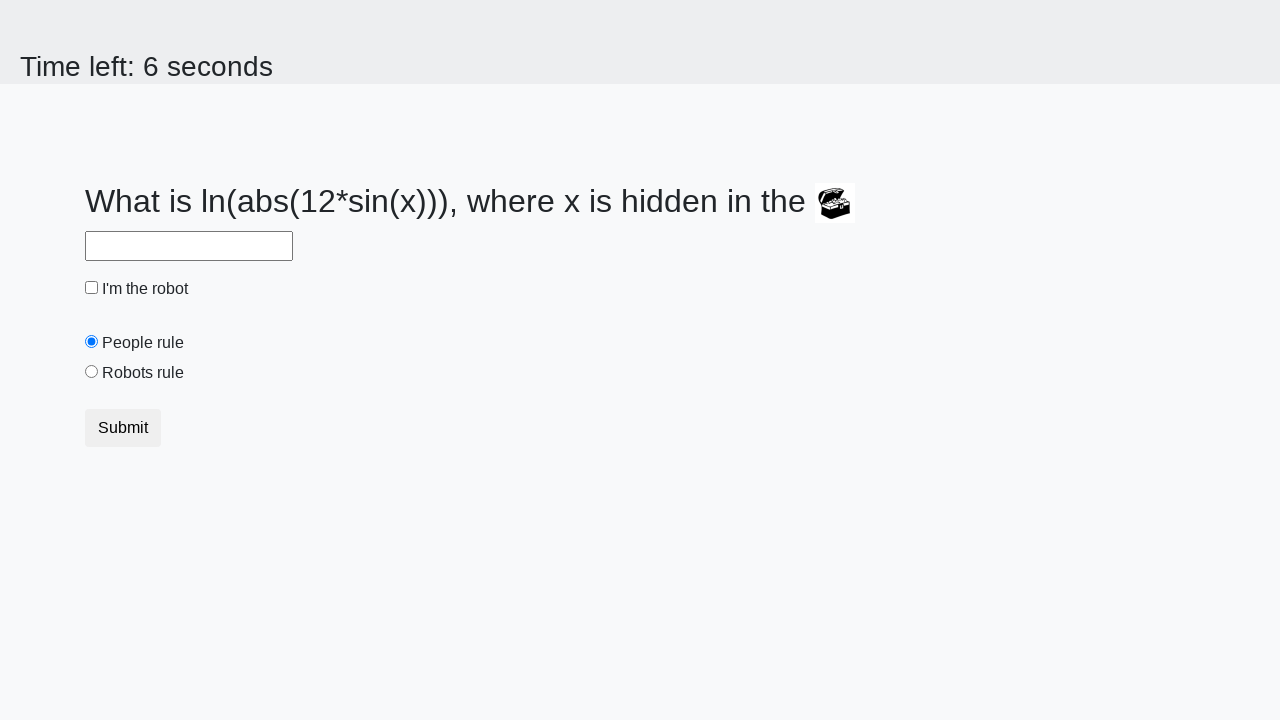

Filled answer field with calculated value on #answer
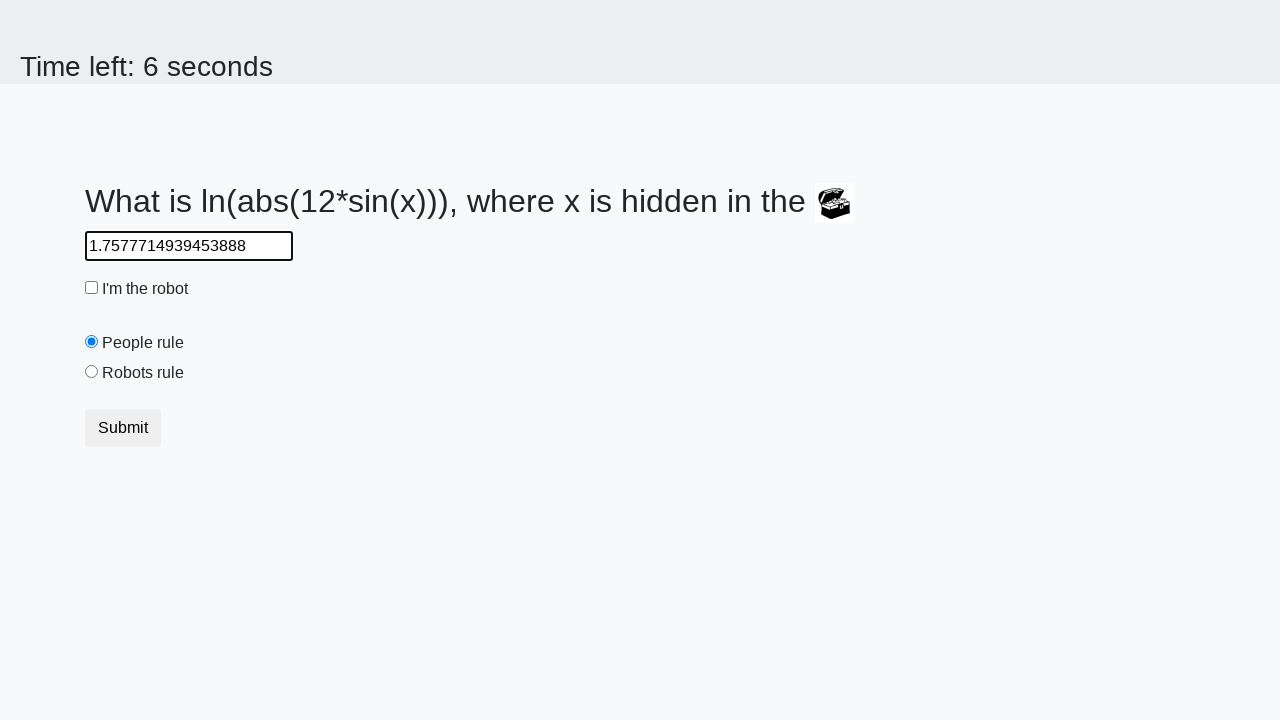

Checked the robot checkbox at (92, 288) on #robotCheckbox
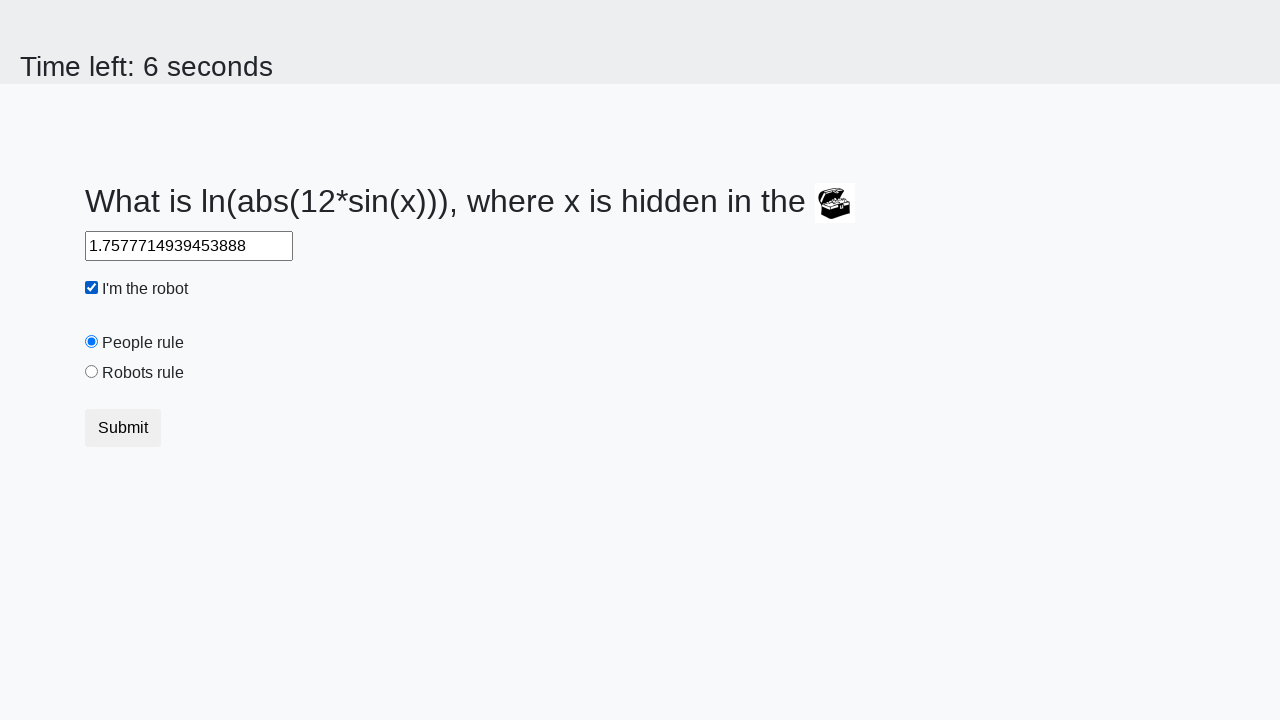

Checked the robots rule checkbox at (92, 372) on #robotsRule
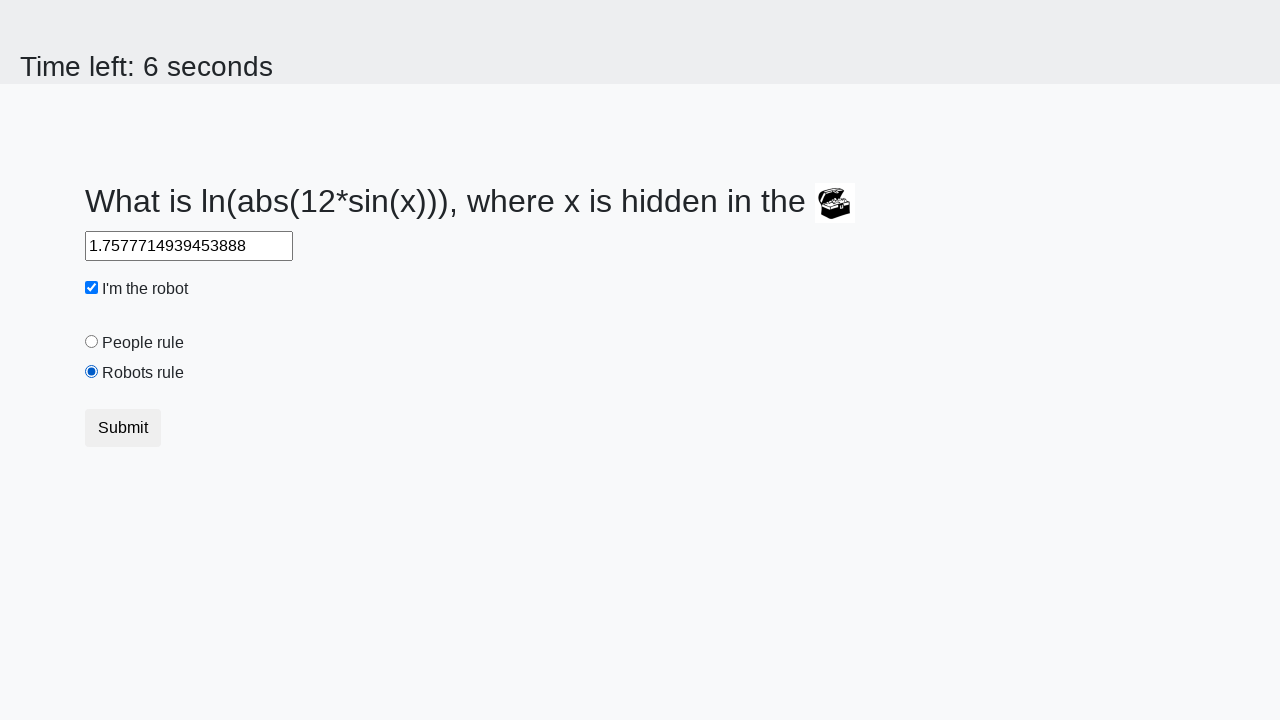

Clicked submit button to submit form at (123, 428) on button[type='submit']
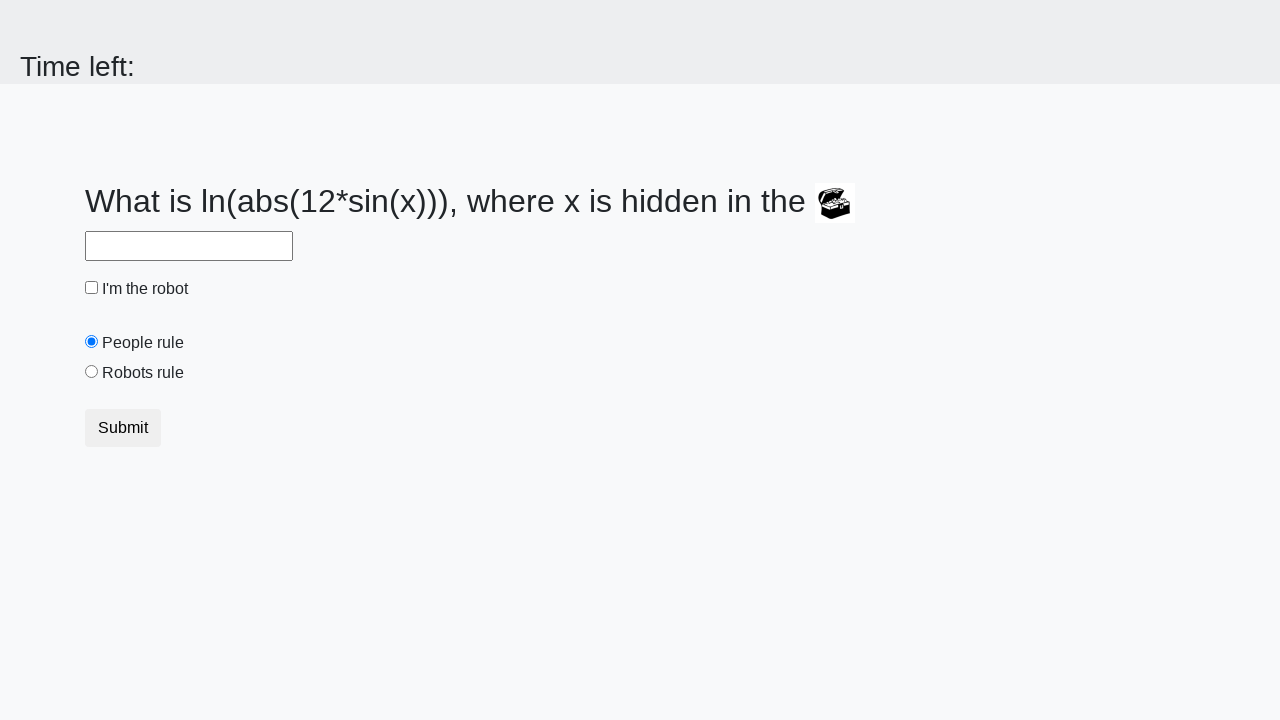

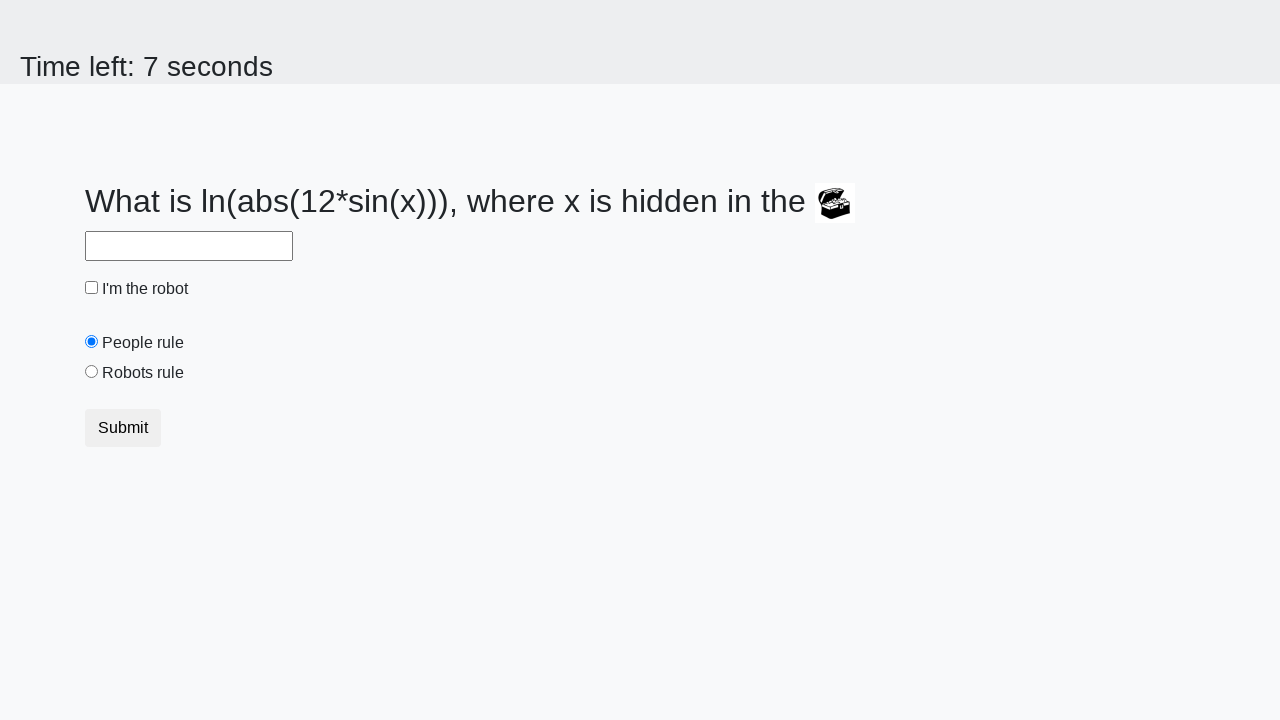